Tests a web form by entering text into a text box and clicking the submit button, then verifies a message appears after submission.

Starting URL: https://www.selenium.dev/selenium/web/web-form.html

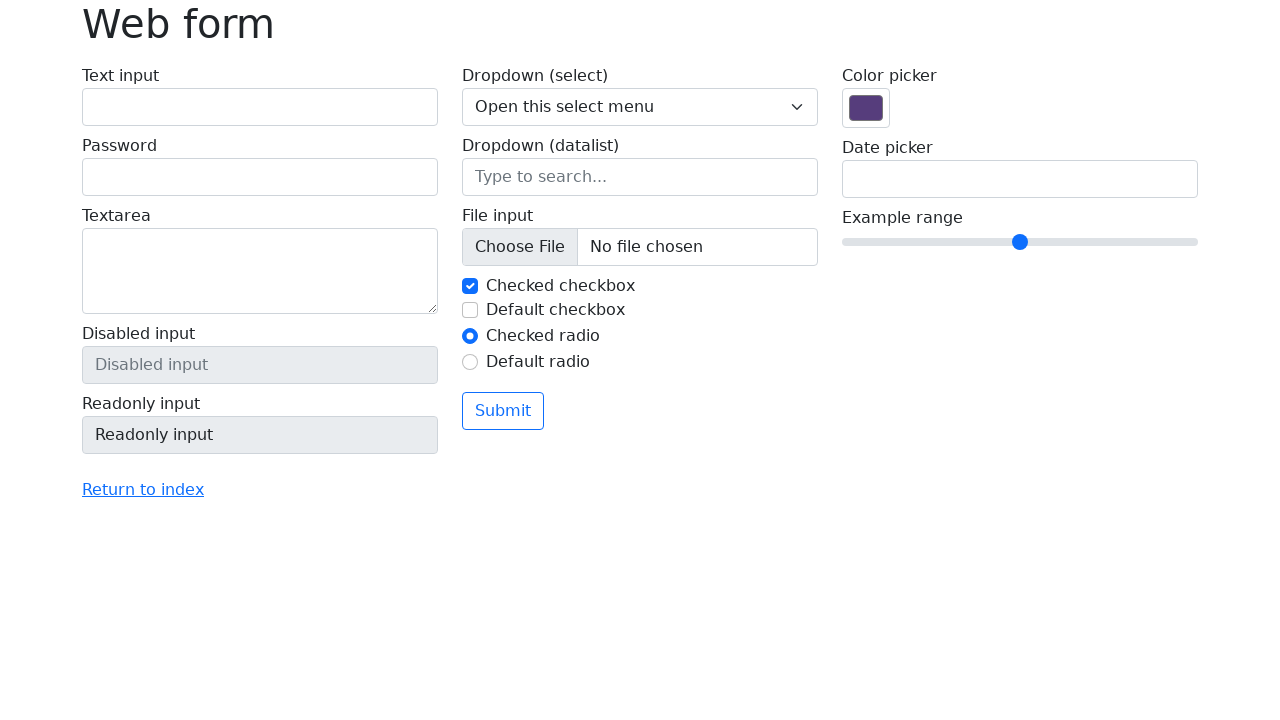

Filled text box with 'Selenium' on input[name='my-text']
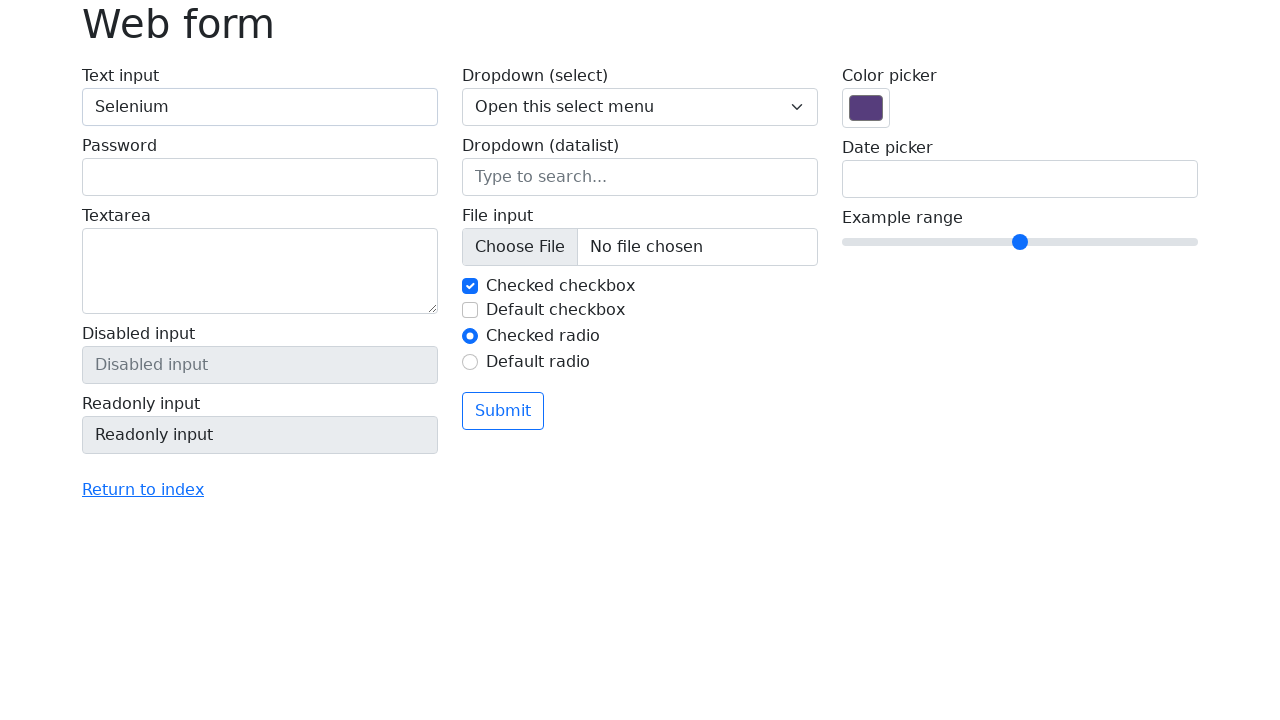

Clicked the submit button at (503, 411) on button
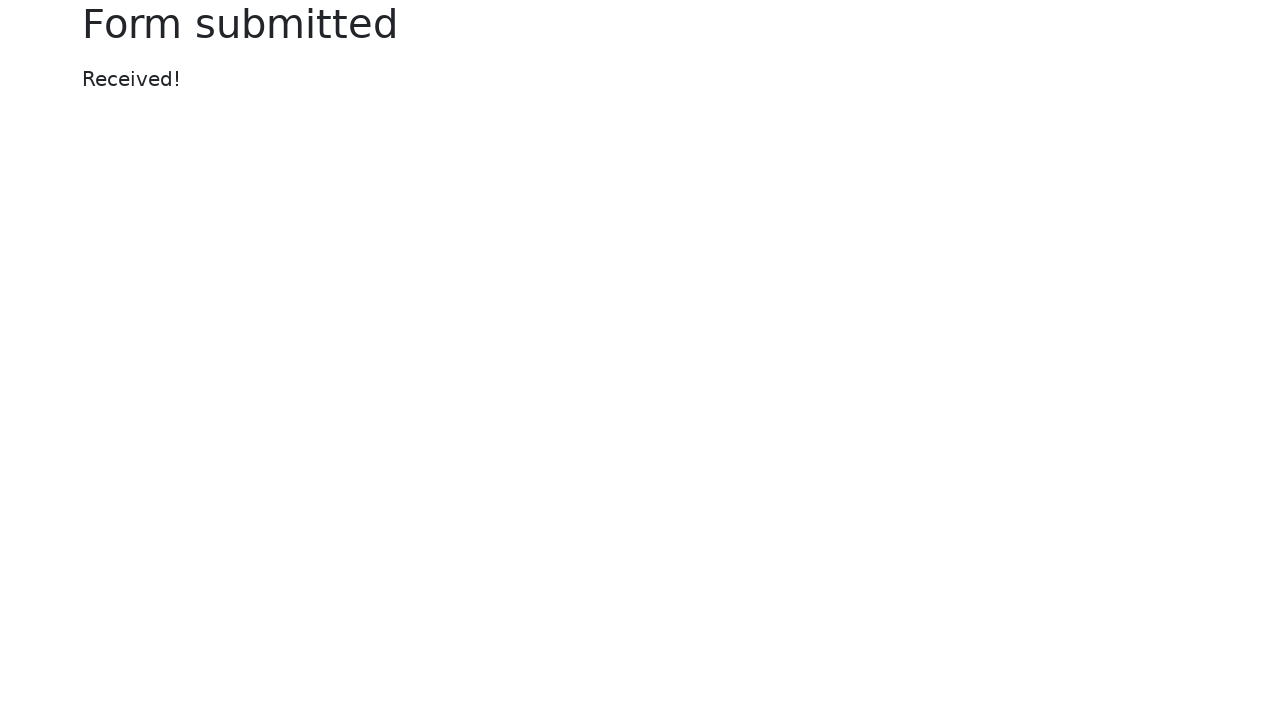

Message appeared after form submission
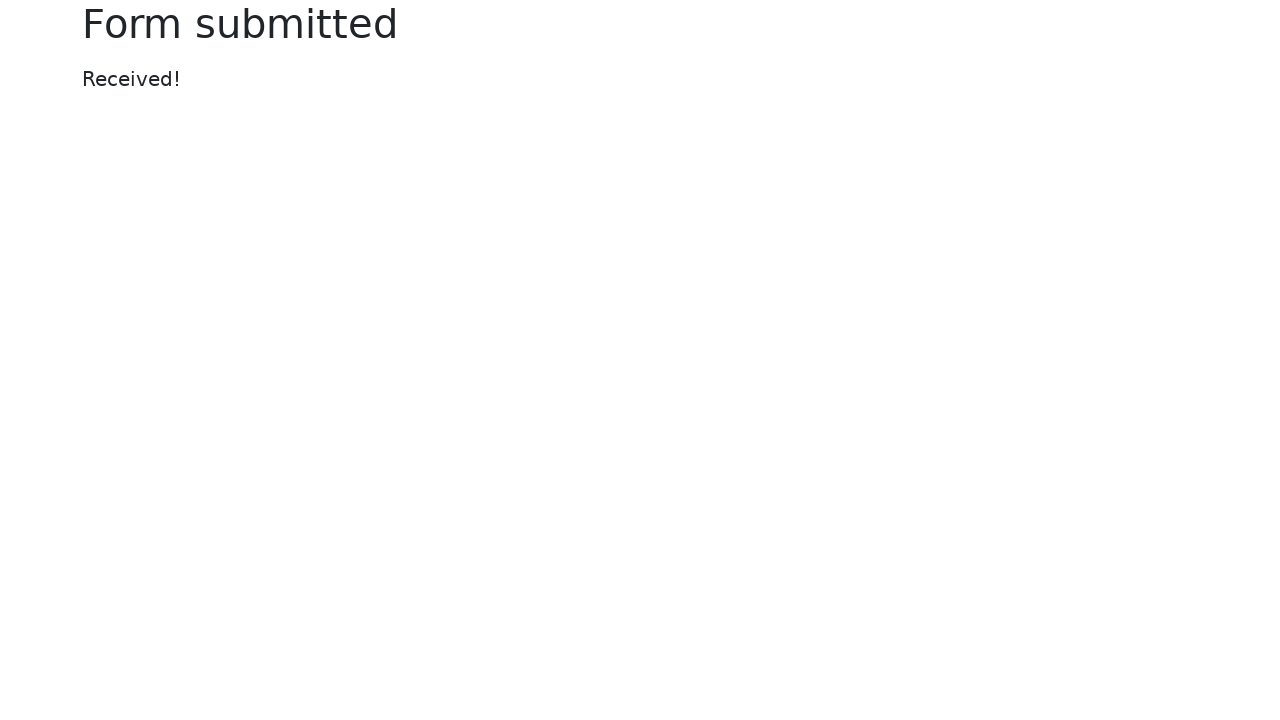

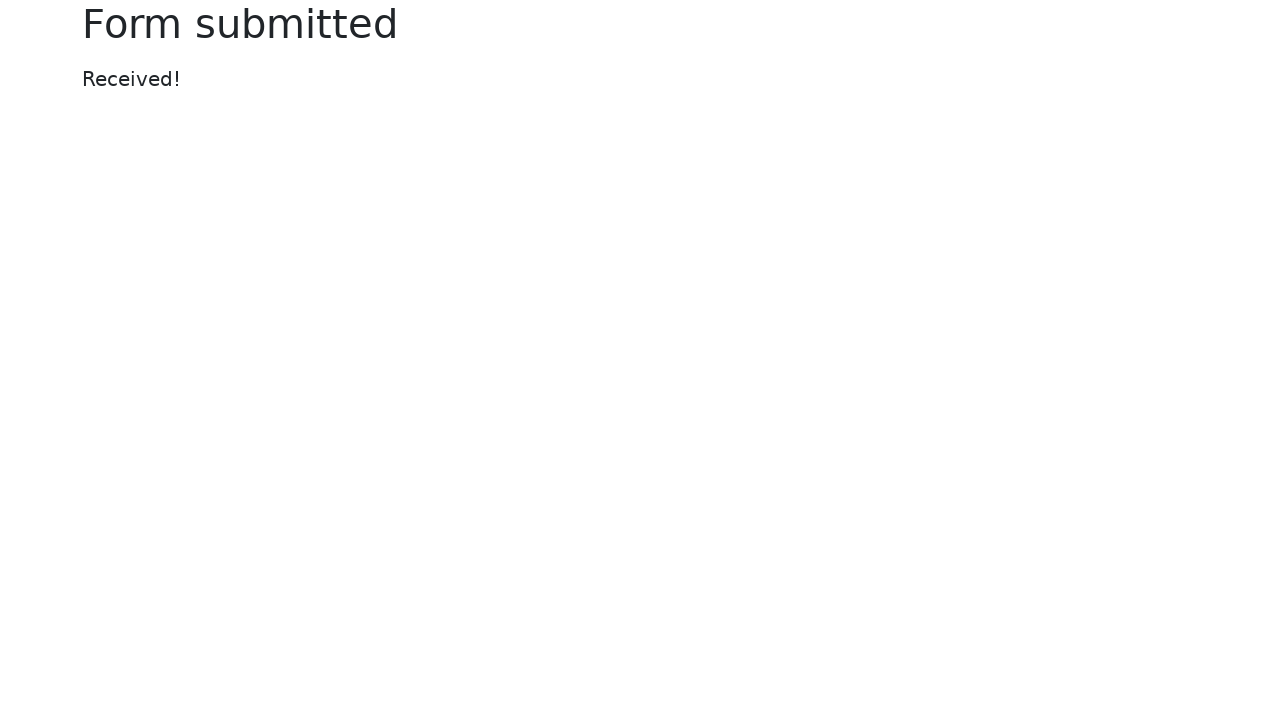